Tests waiting for a loading spinner to disappear before verifying the result element becomes visible.

Starting URL: https://the-internet.herokuapp.com/dynamic_loading/1

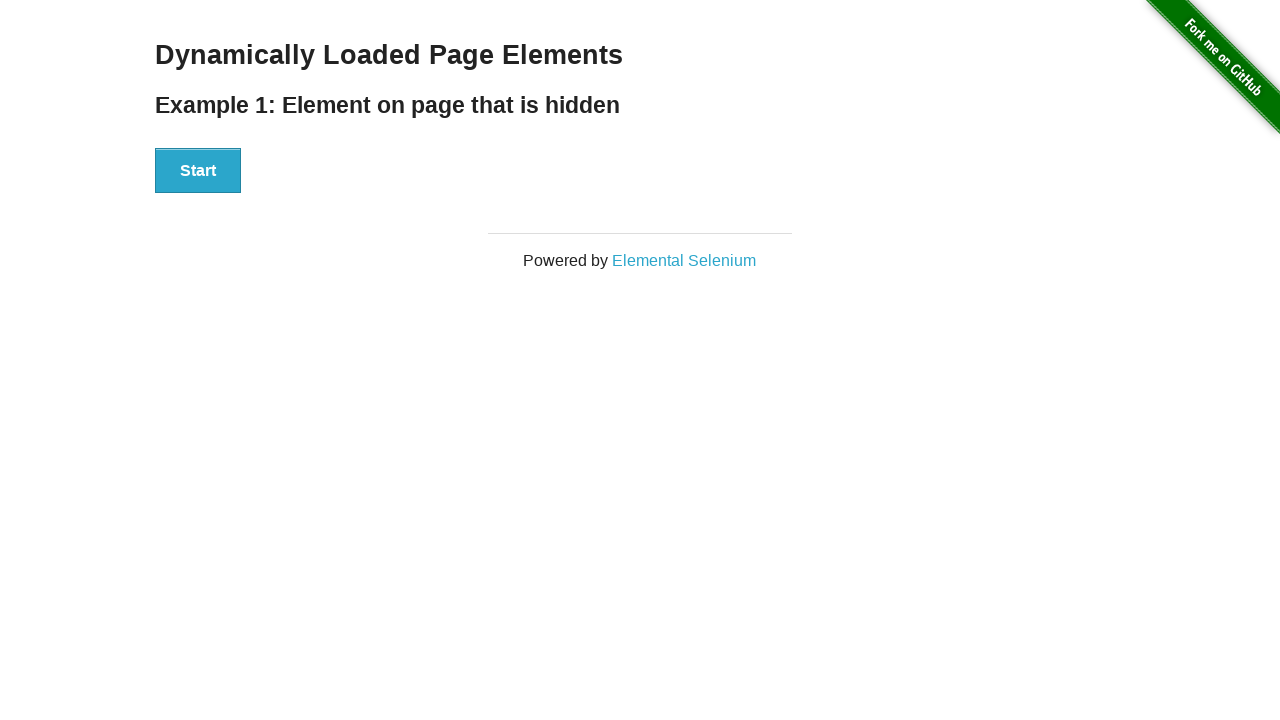

Clicked the 'Start' button at (198, 171) on #start button
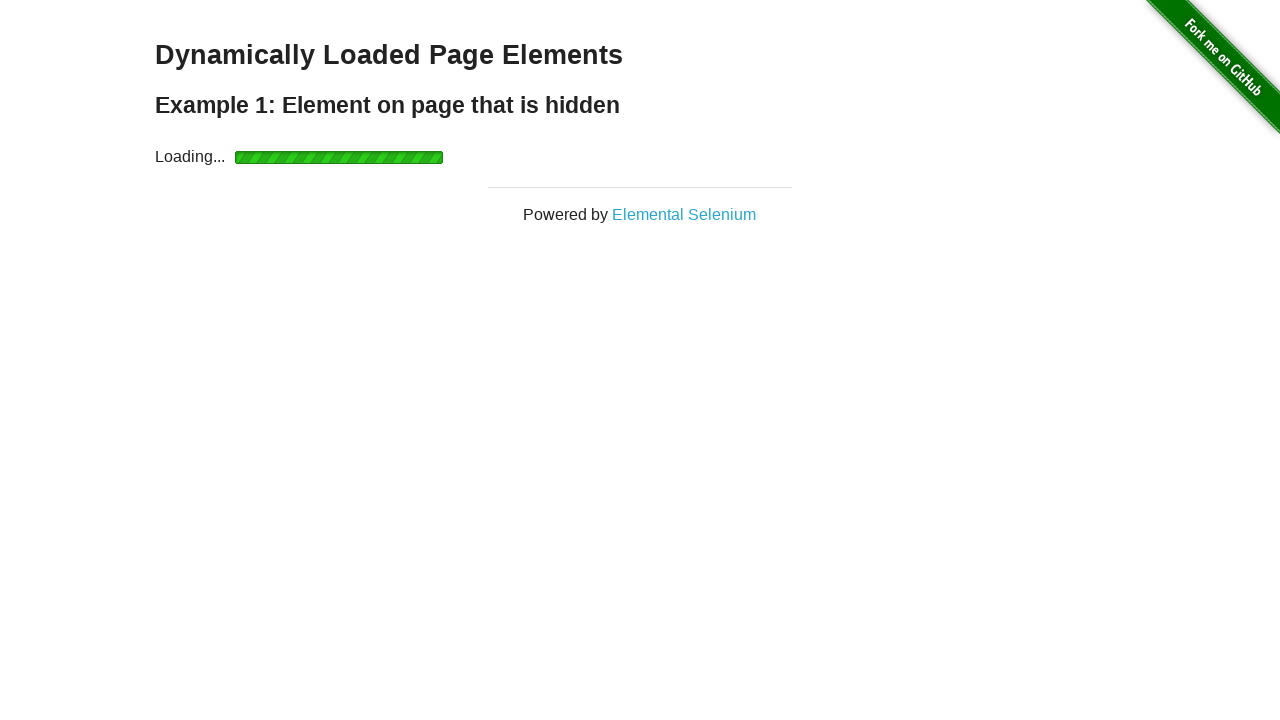

Loading spinner disappeared
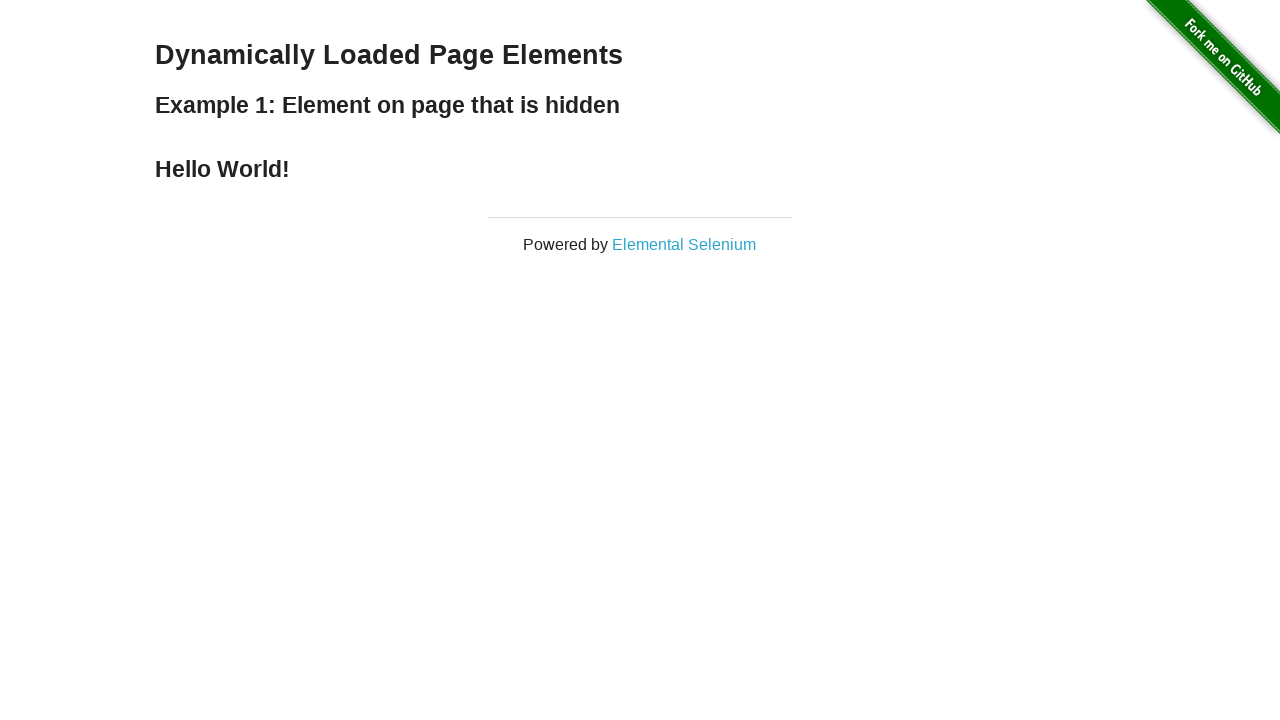

Result element 'Hello World!' became visible
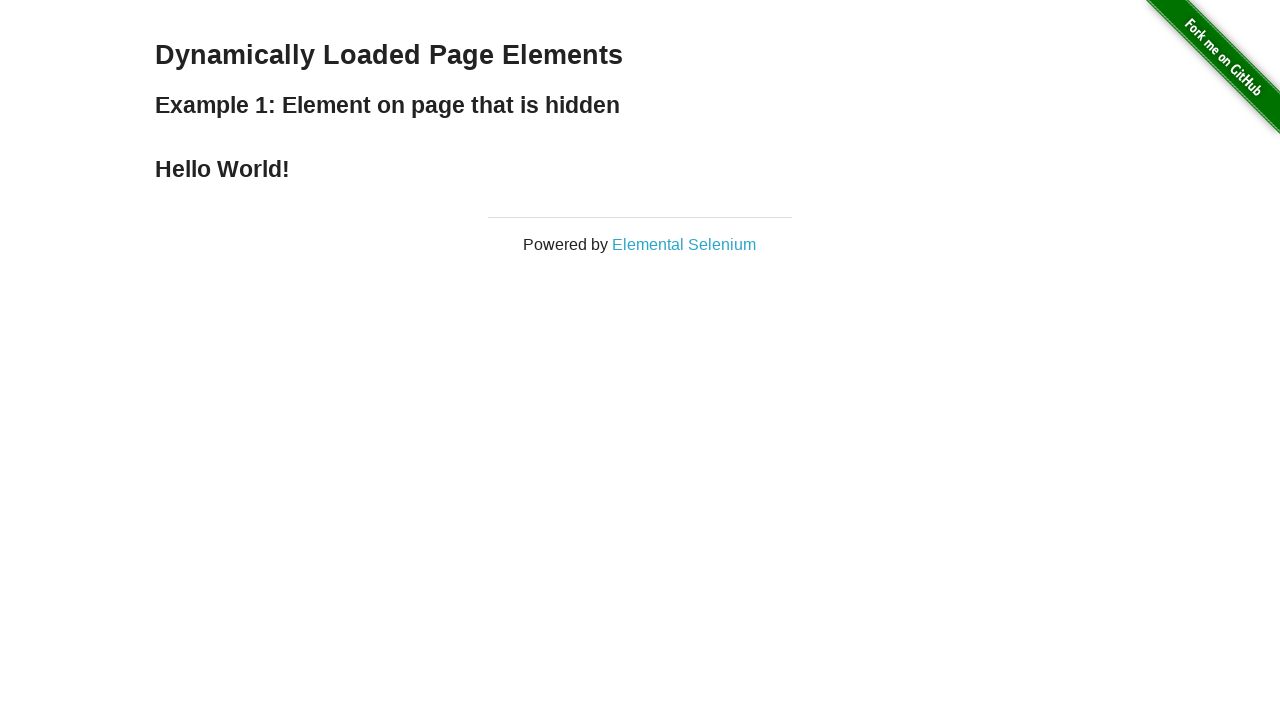

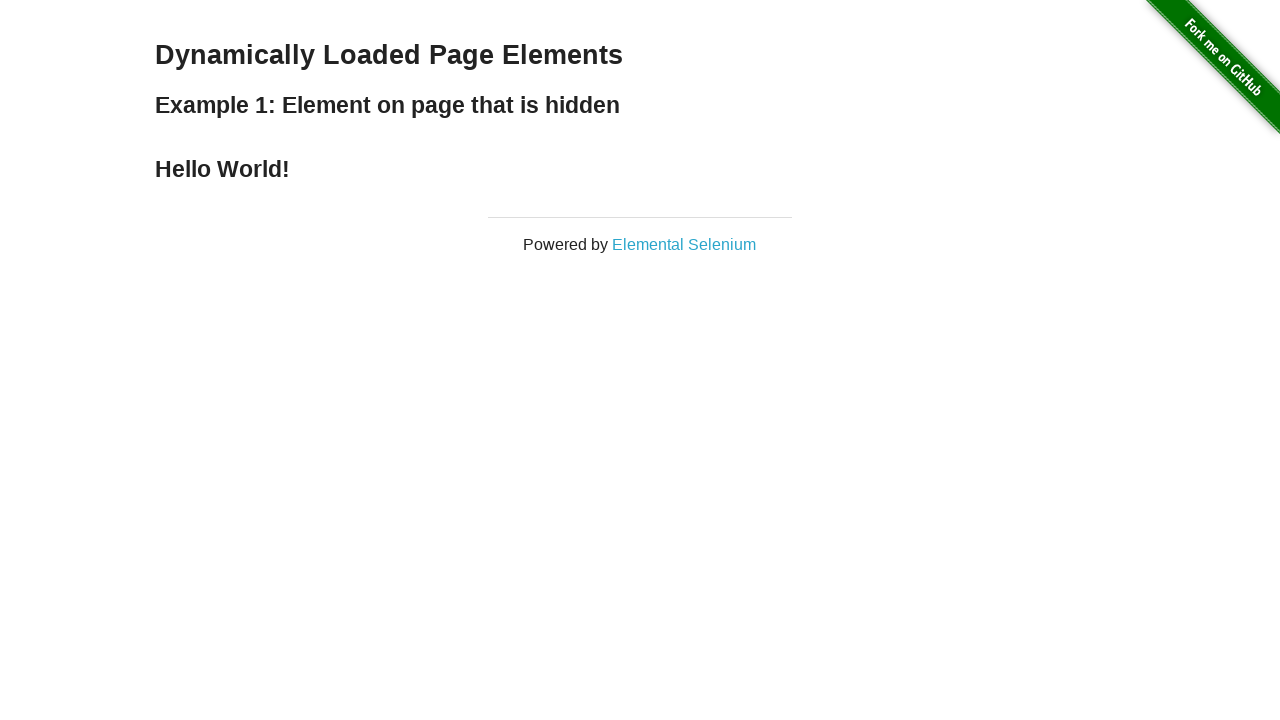